Tests the search functionality on ShopClues by entering a product search term and clicking the search button

Starting URL: https://www.shopclues.com/

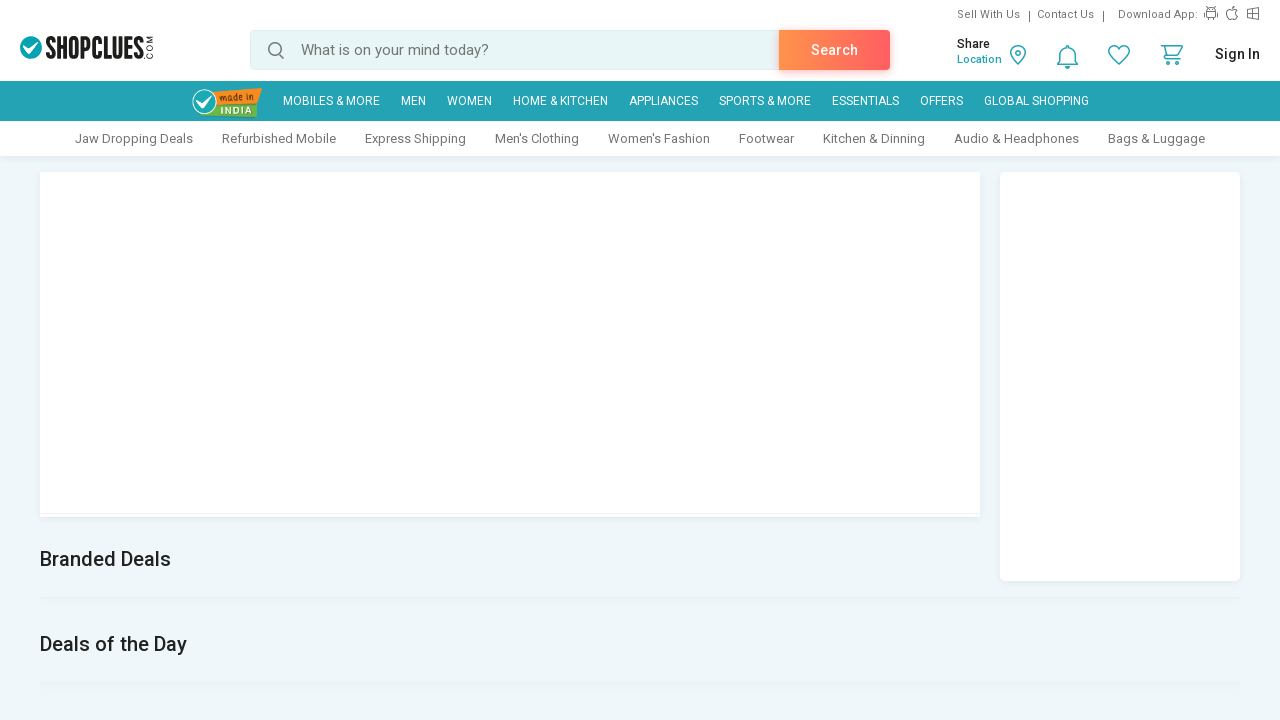

Filled search box with 'Iphone 7' on #autocomplete
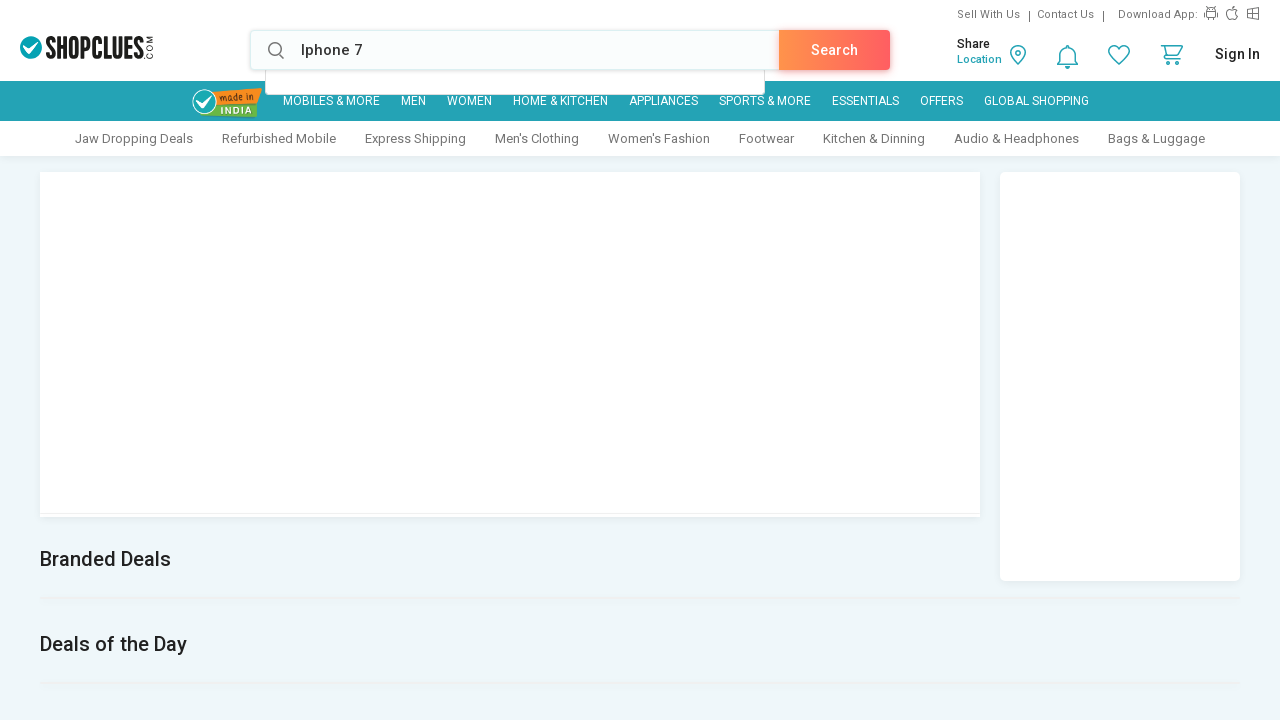

Clicked search button to search for Iphone 7 at (834, 50) on #search a
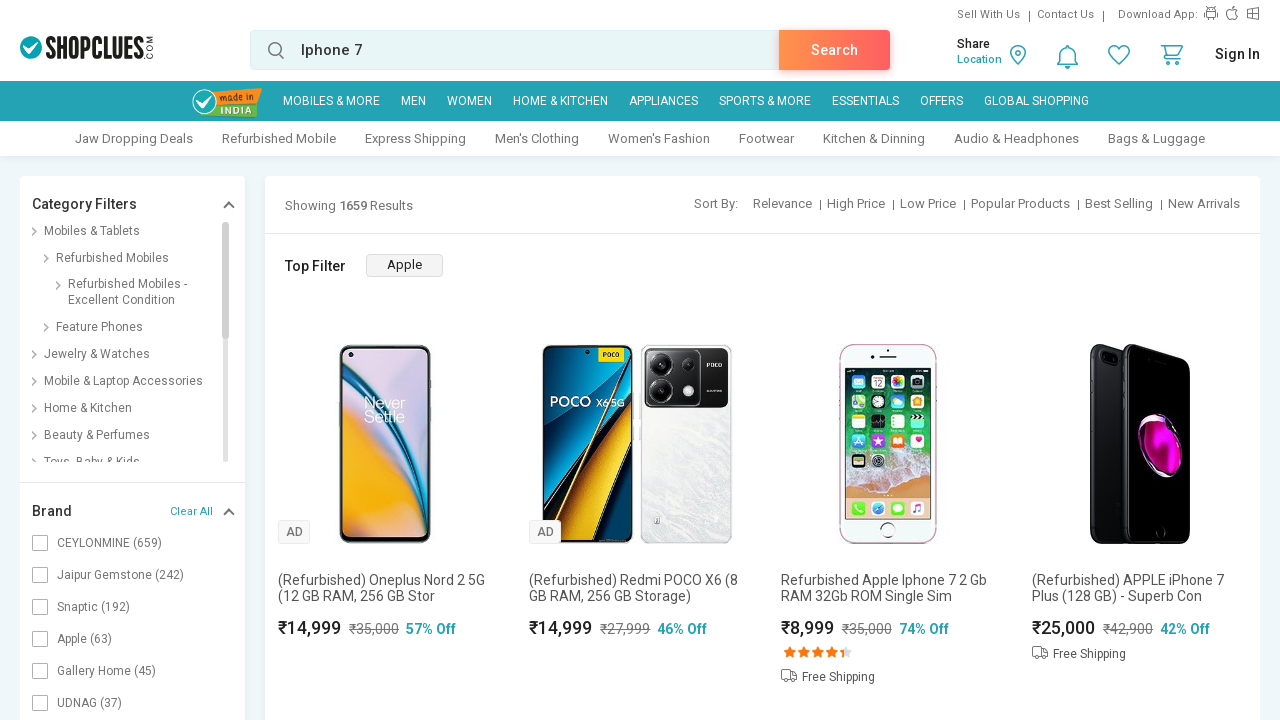

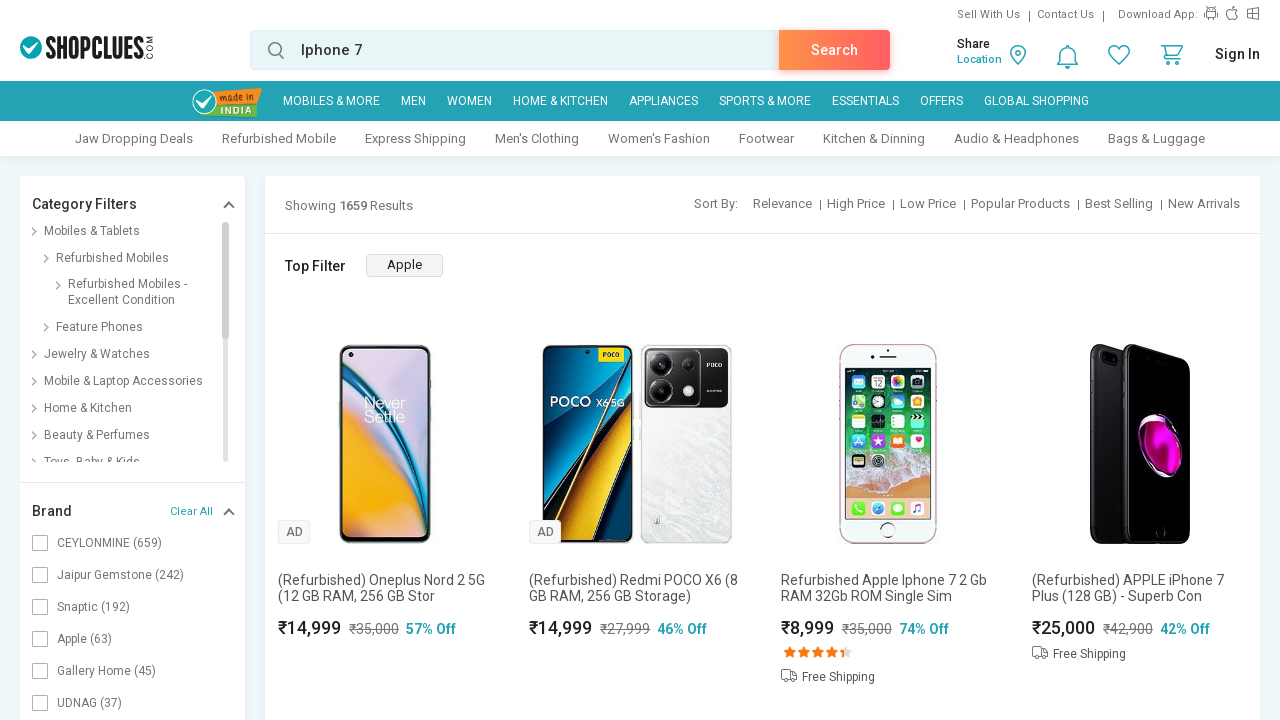